Navigates to the Barclays UK banking website homepage and verifies the page loads successfully.

Starting URL: https://www.barclays.co.uk/

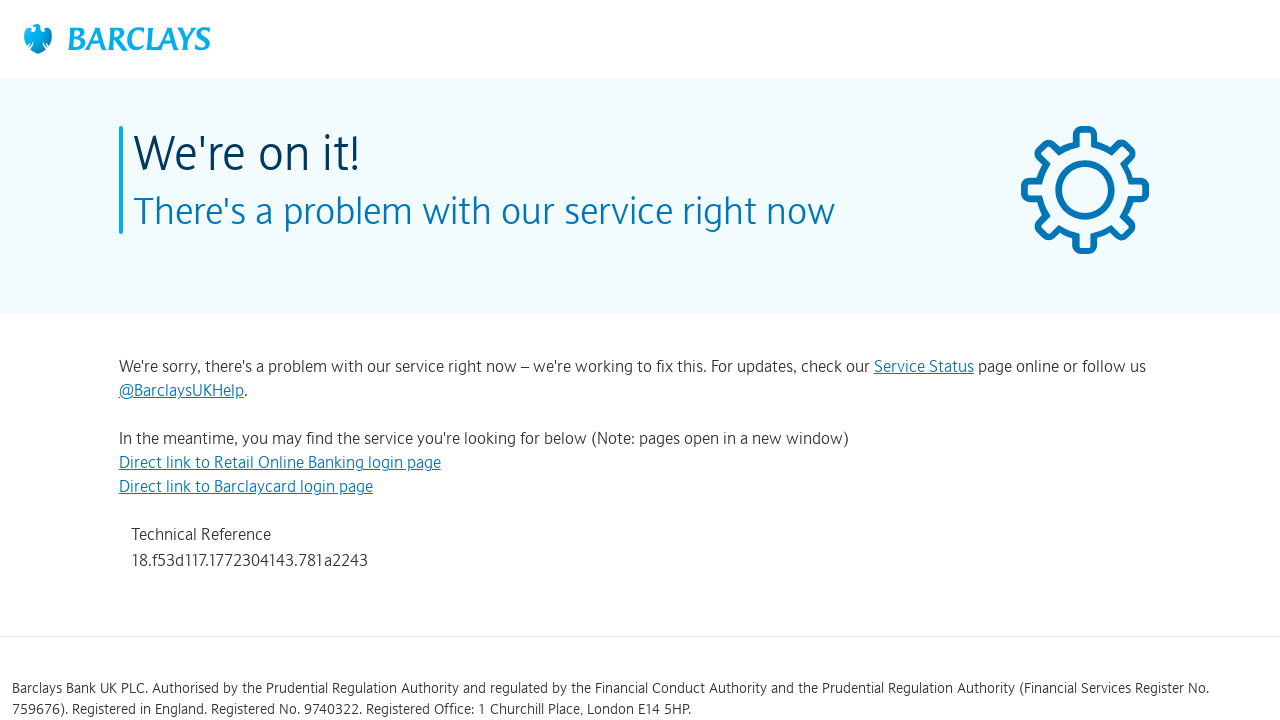

Navigated to Barclays UK banking website homepage
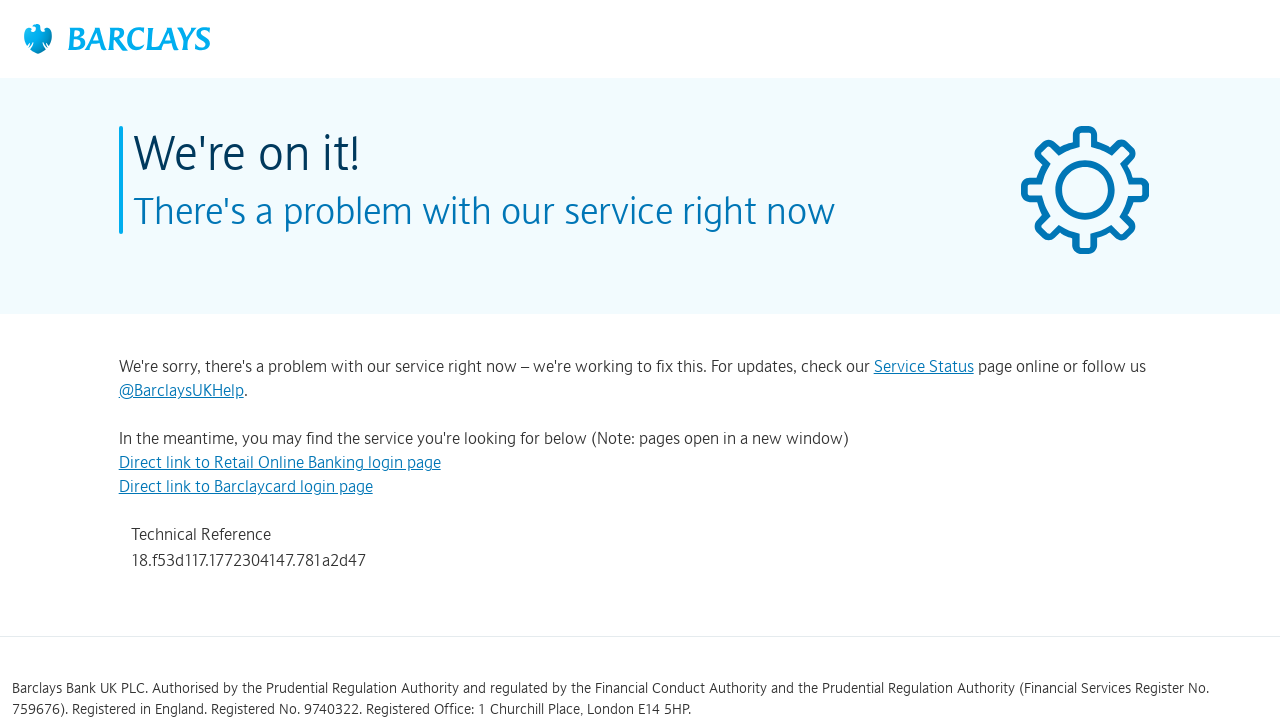

Page DOM content fully loaded
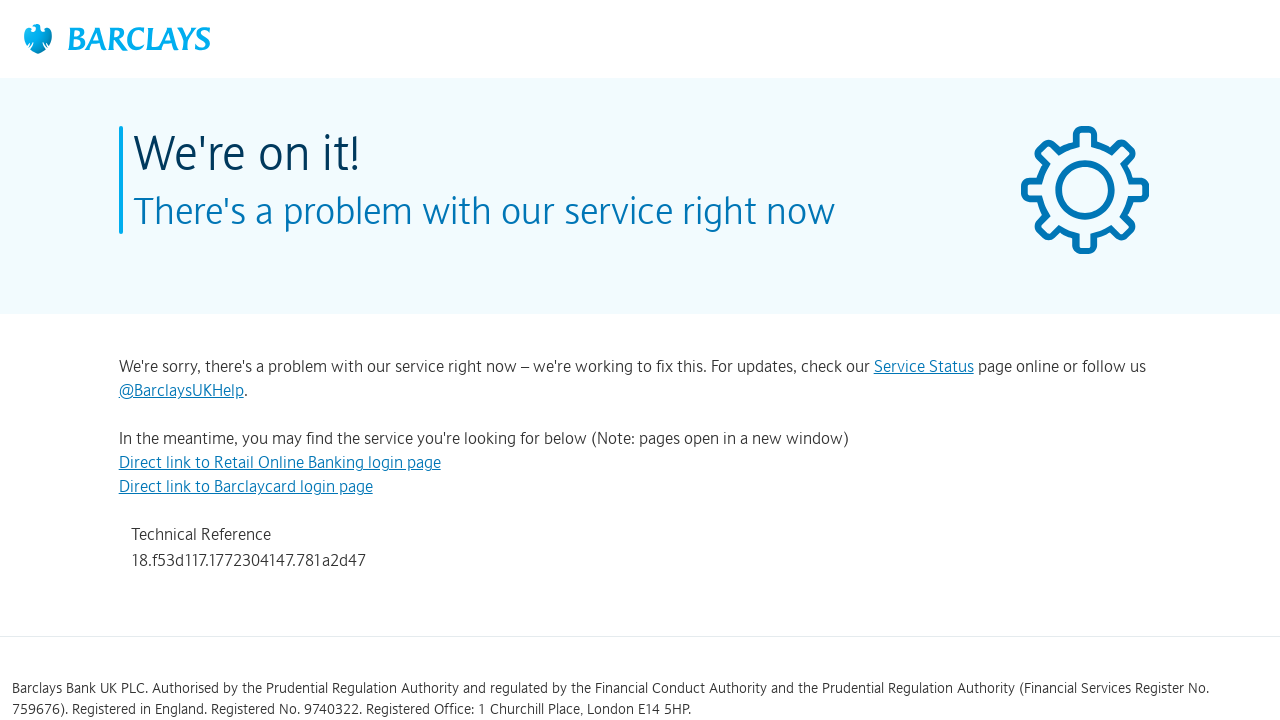

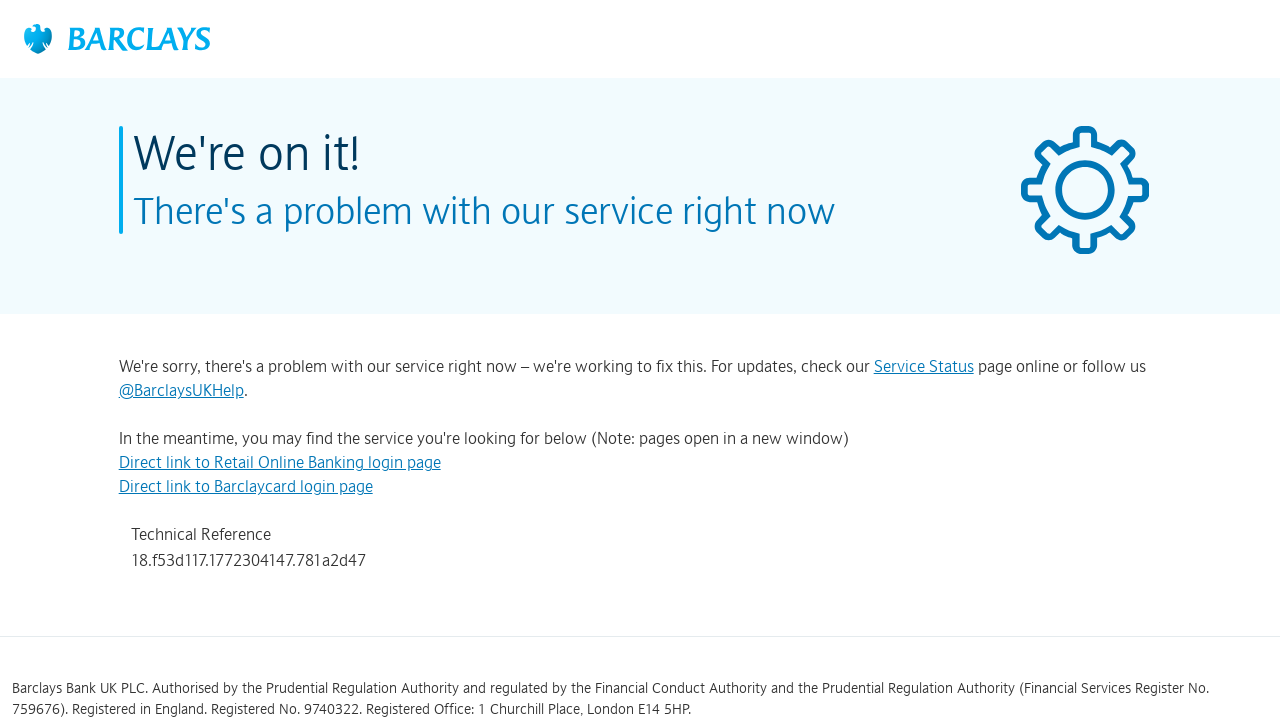